Searches for bags on AJIO.com, applies filters for Men and Fashion Bags categories, then retrieves product information from the results

Starting URL: https://www.ajio.com/

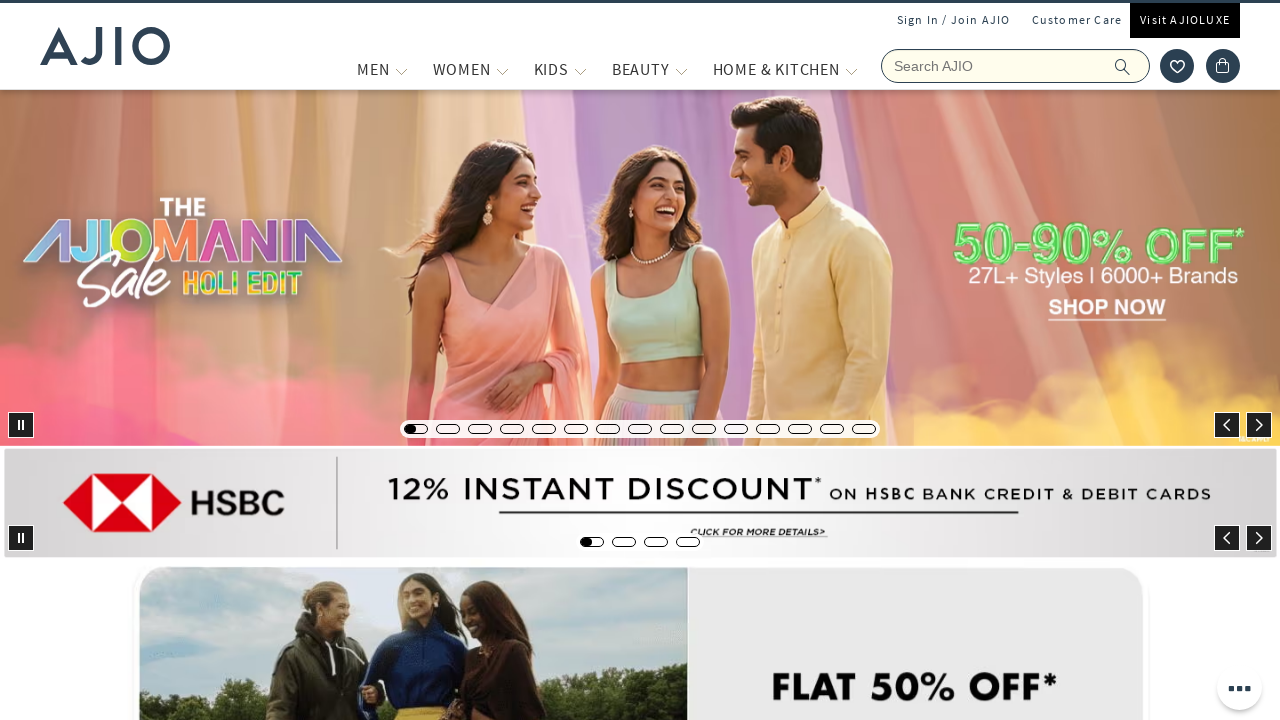

Filled search field with 'bags' on //input[@placeholder='Search AJIO']
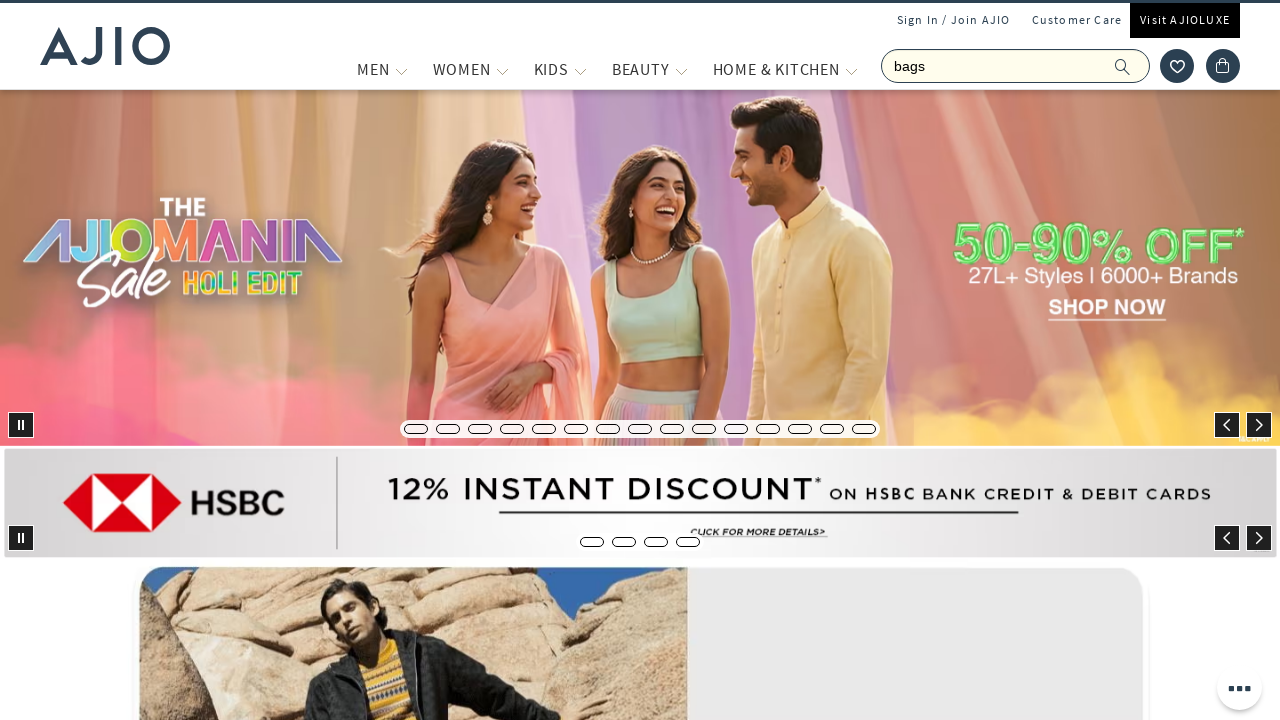

Pressed Enter to search for bags on //input[@placeholder='Search AJIO']
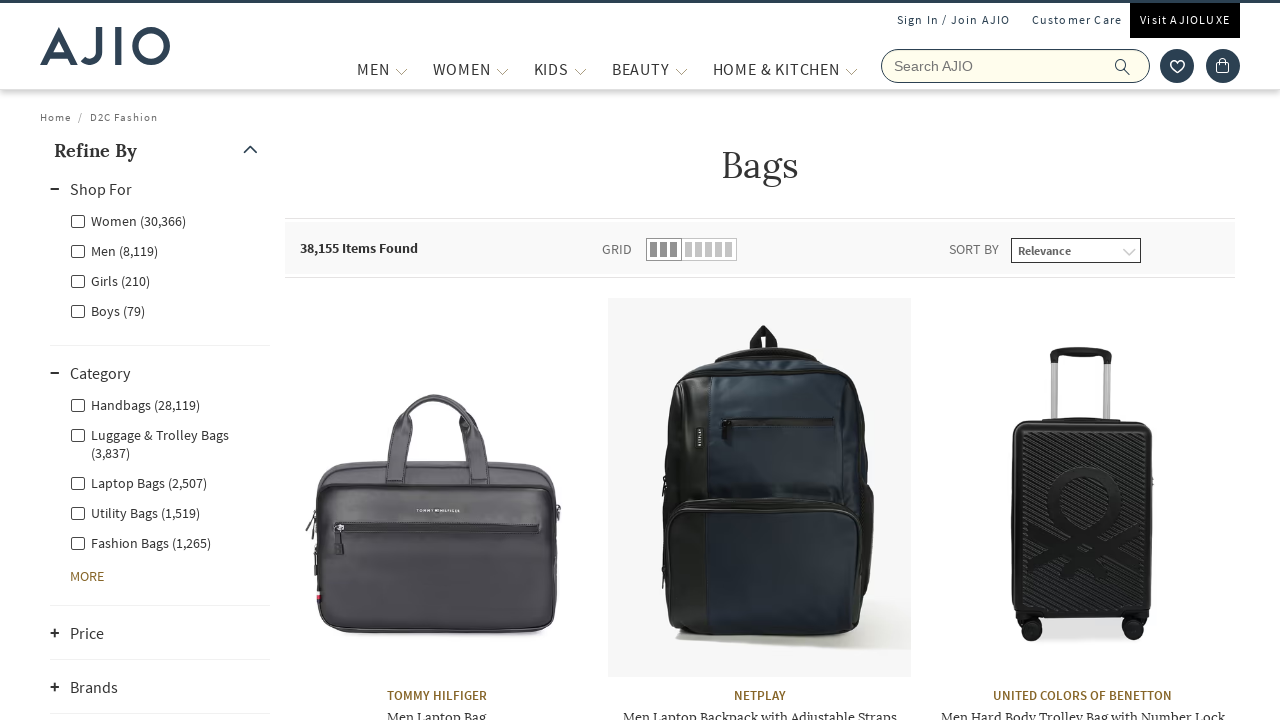

Search results loaded (networkidle state reached)
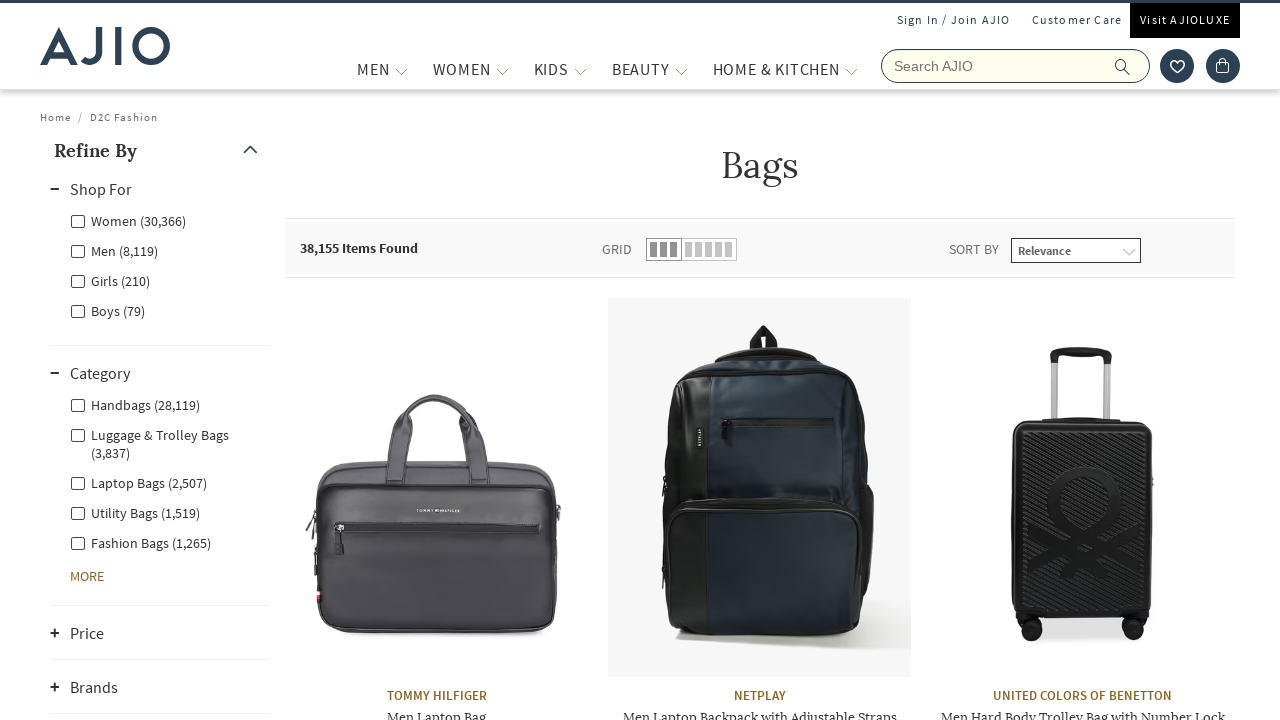

Clicked on Men filter at (114, 250) on xpath=//label[@for='Men']
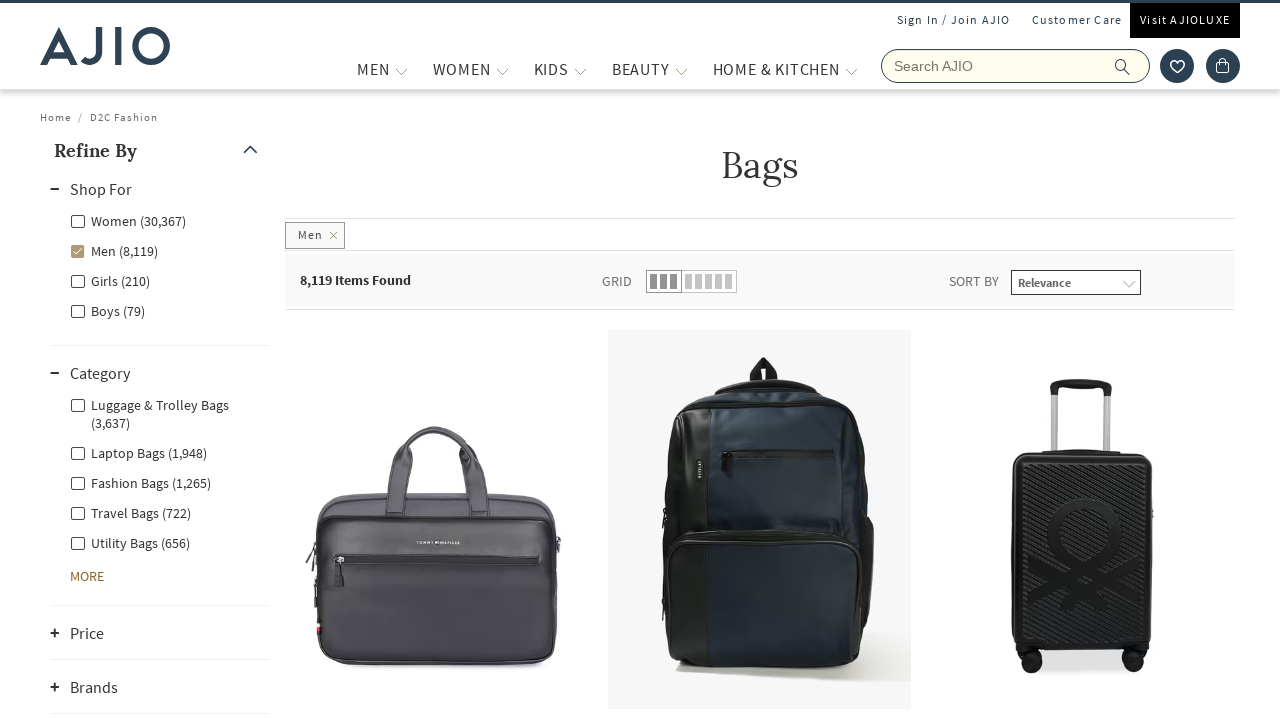

Waited for Men filter to apply
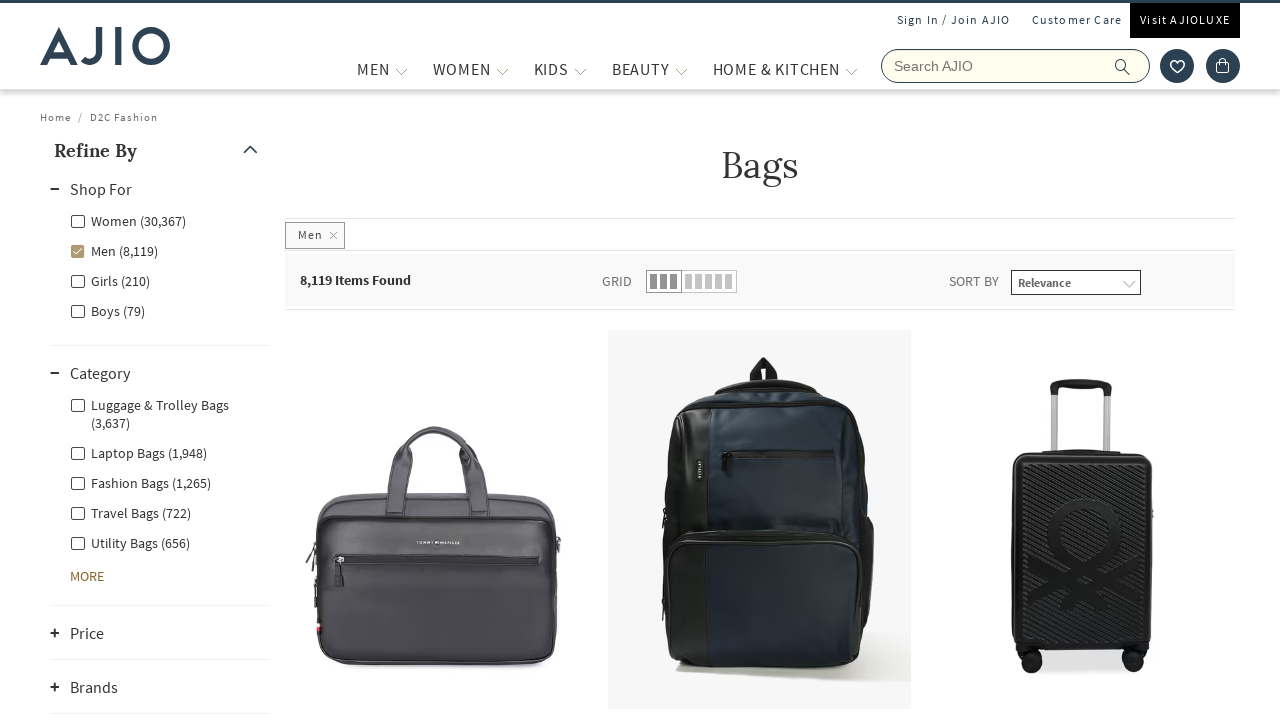

Clicked on Men - Fashion Bags filter at (140, 482) on xpath=//label[@for='Men - Fashion Bags']
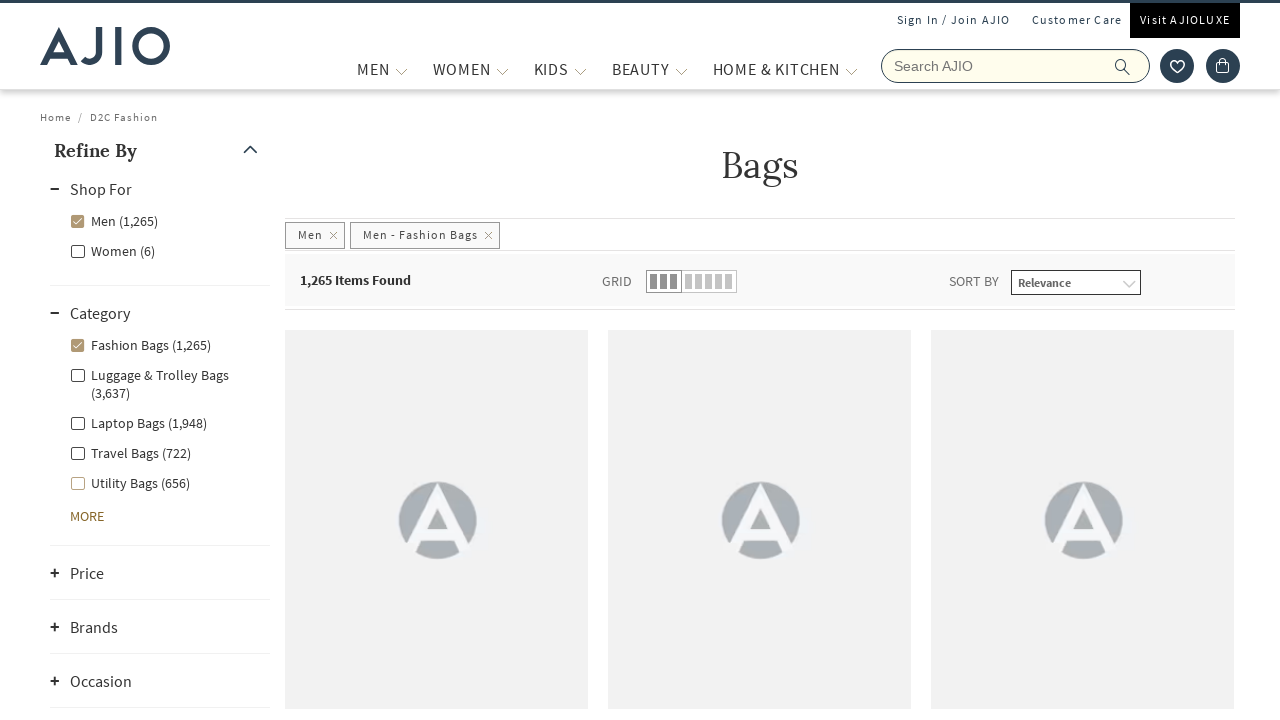

Waited for Men - Fashion Bags filter to apply
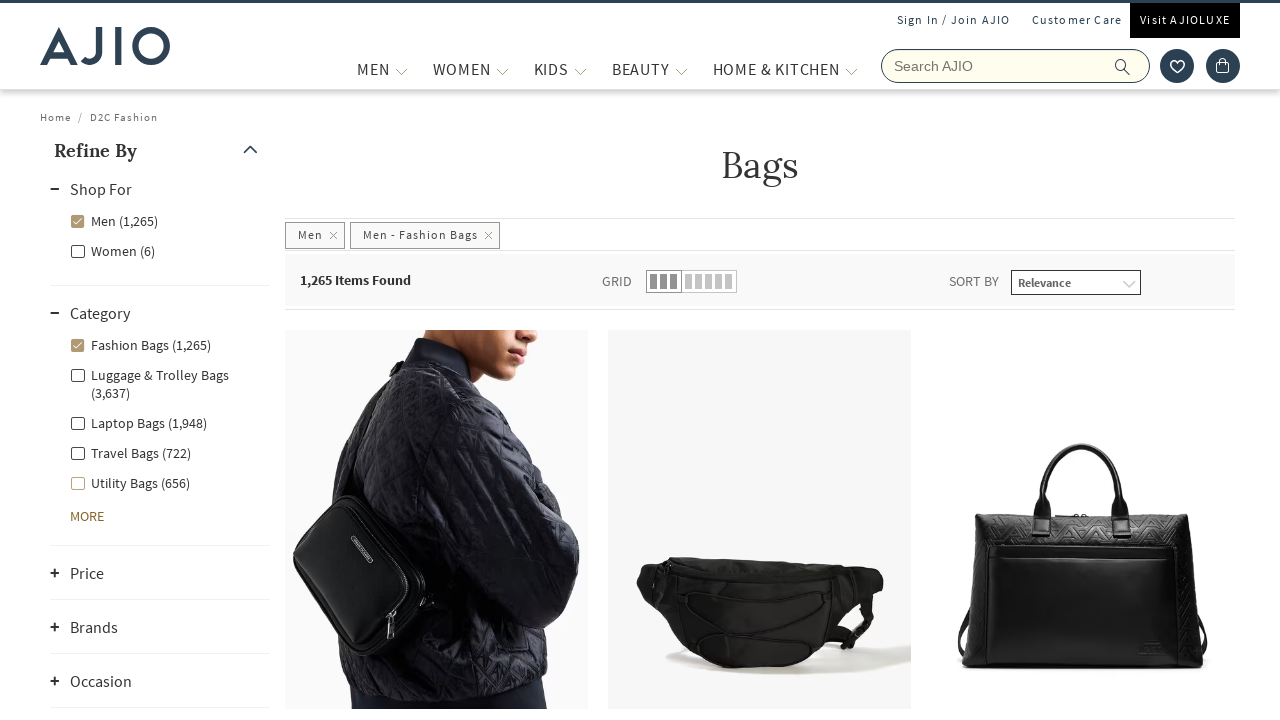

Product brand elements loaded and visible
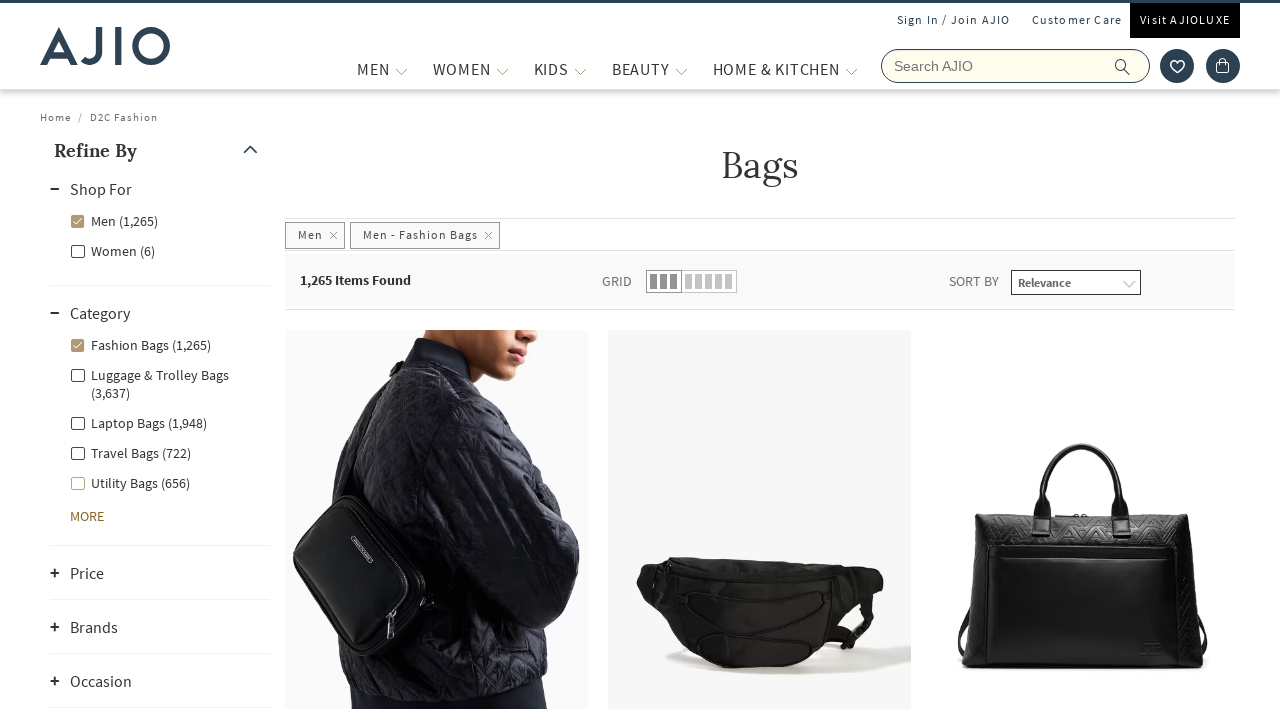

Results count element loaded and visible
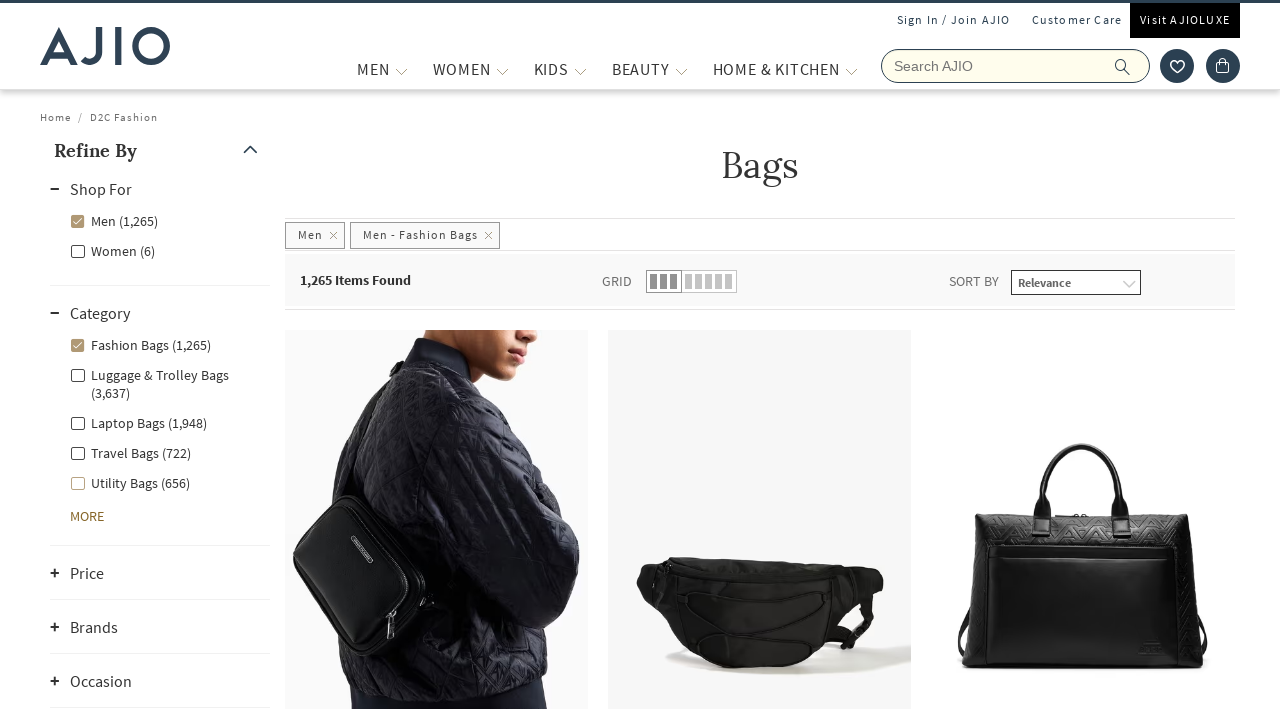

Product name elements loaded and visible
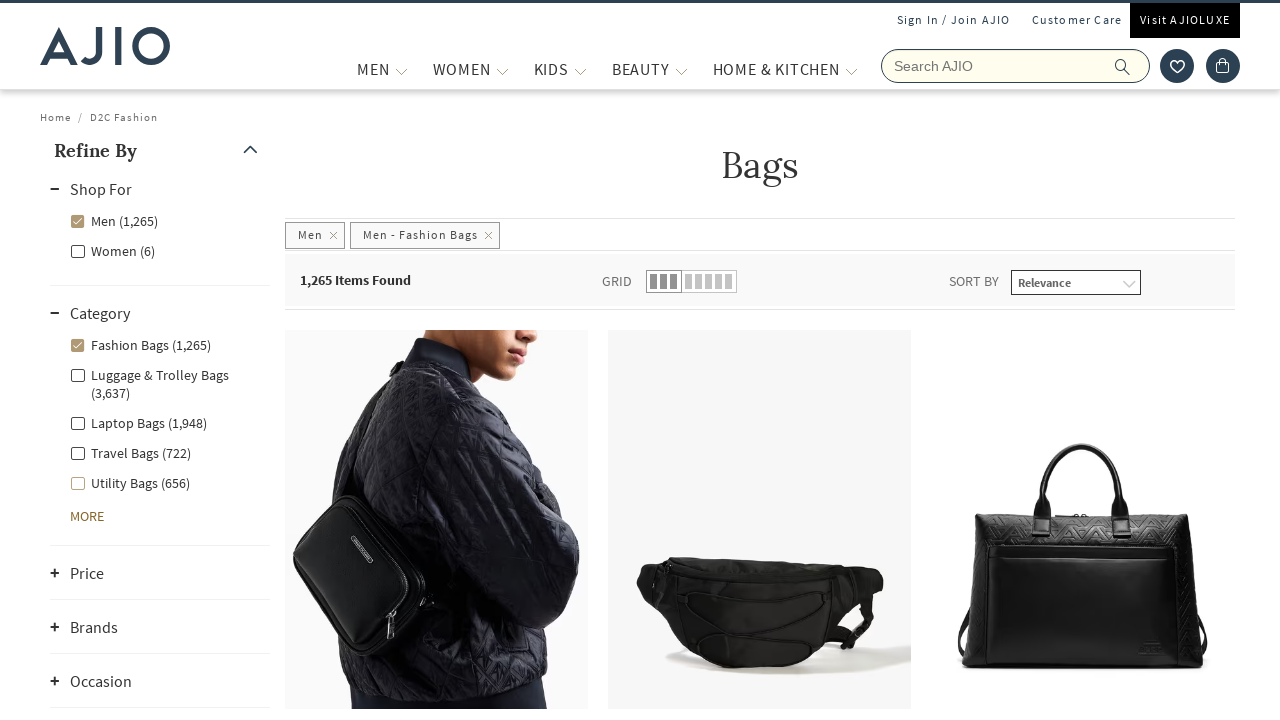

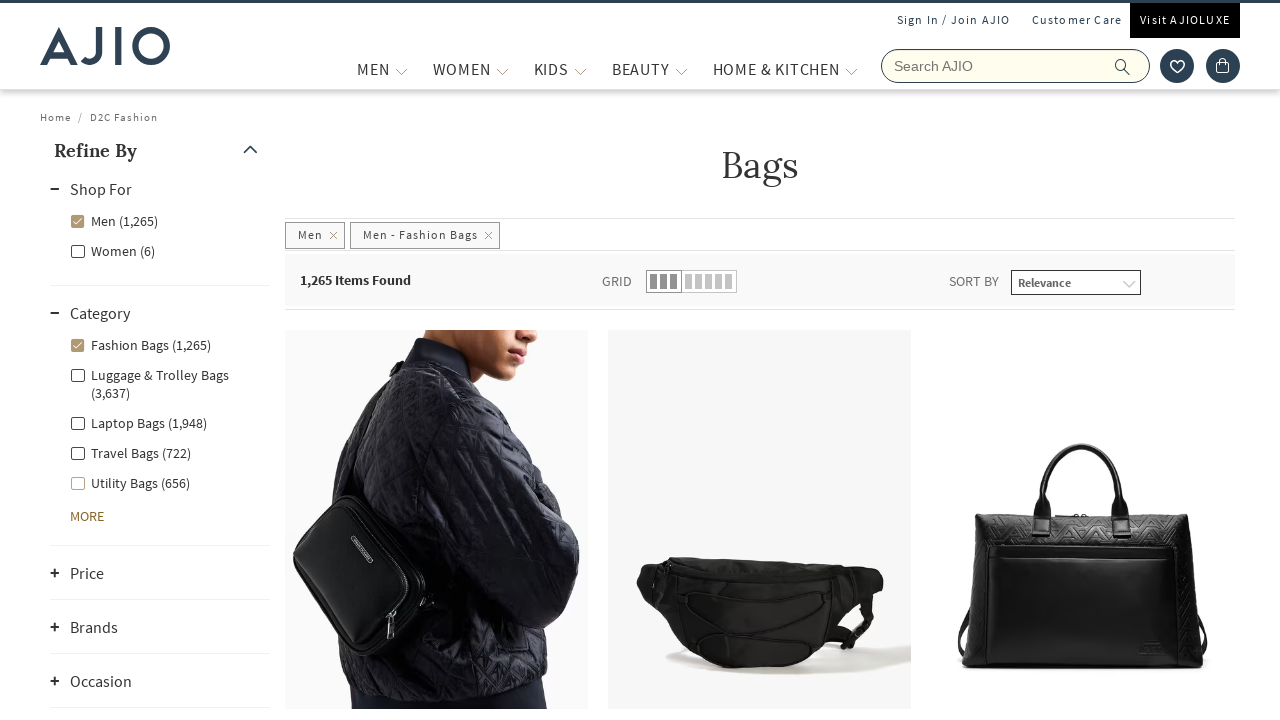